Tests the Demoblaze e-commerce site by verifying that the category sidebar contains the expected categories (CATEGORIES, Phones, Laptops, Monitors) and that each category element is displayed and enabled.

Starting URL: https://www.demoblaze.com/

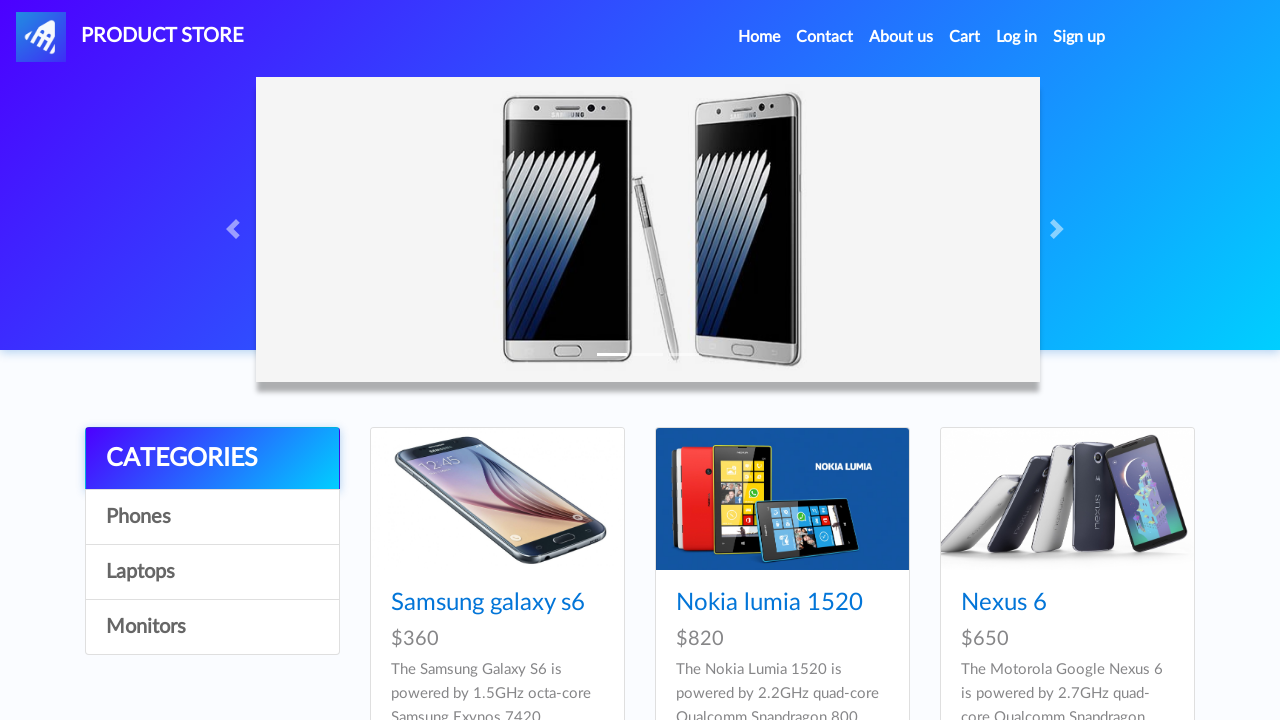

Waited for category list to load
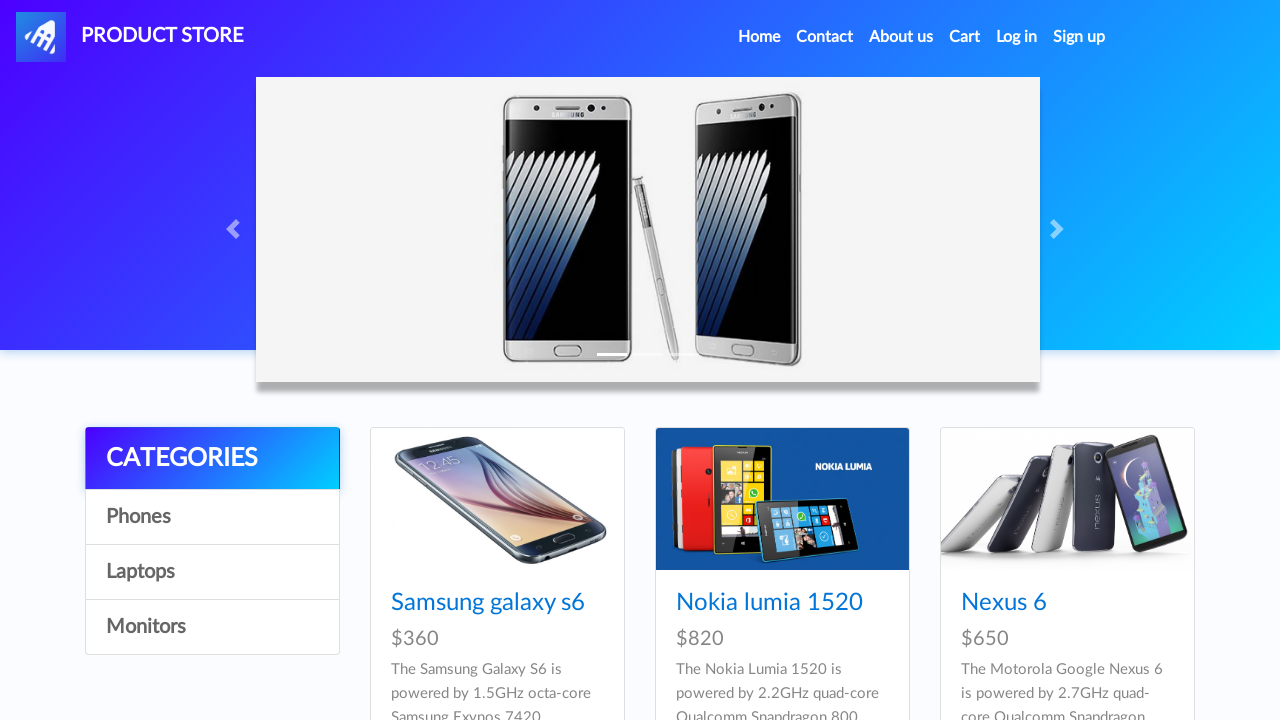

Retrieved all category elements from sidebar
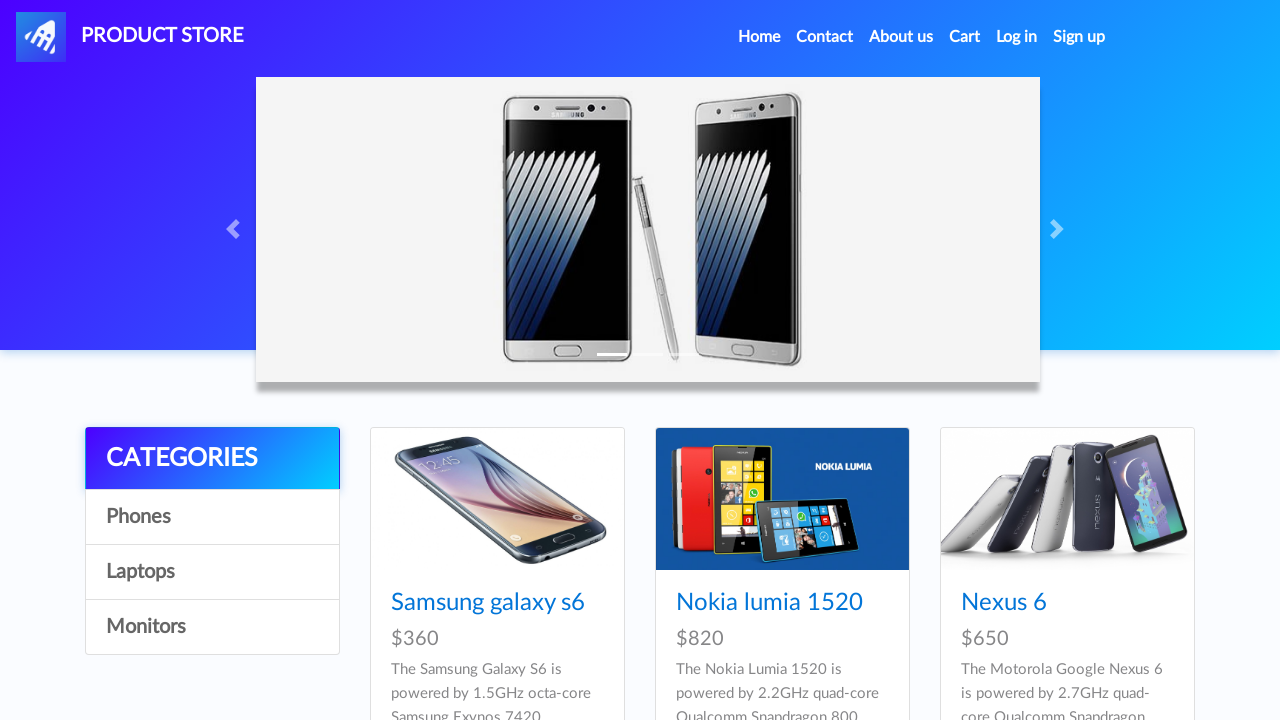

Verified category count: 4 categories found as expected
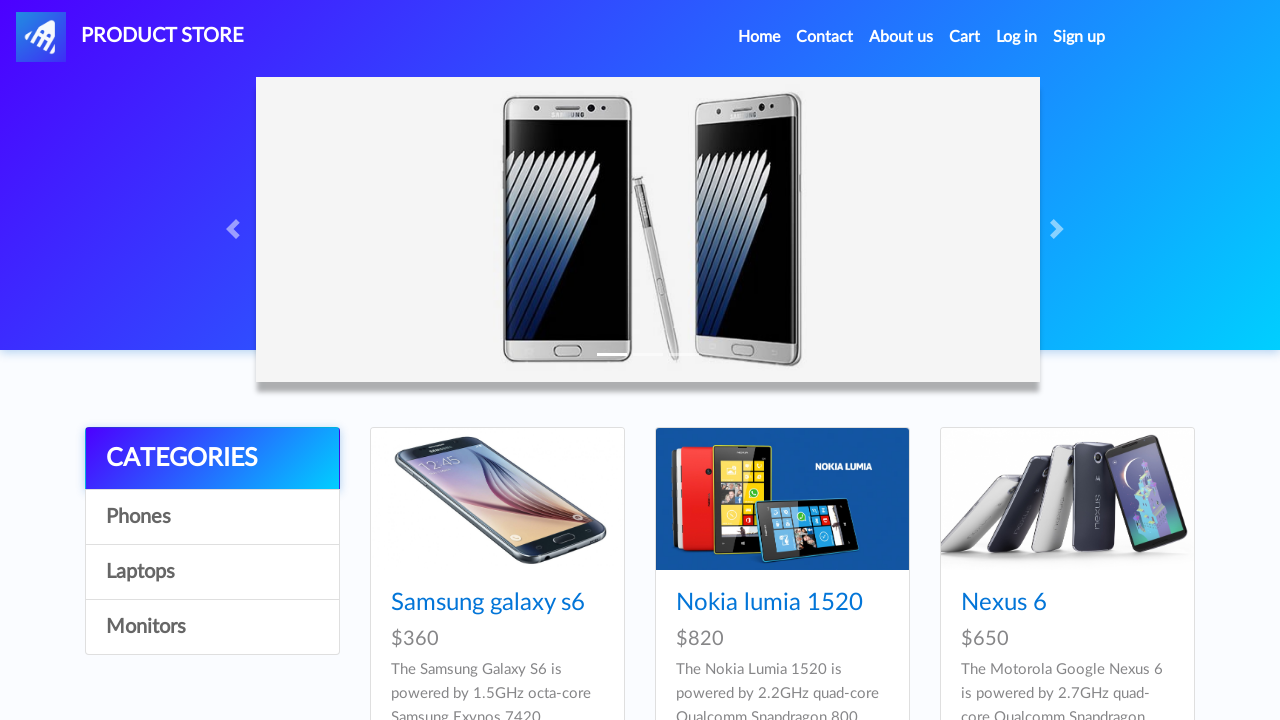

Verified category 0 'CATEGORIES' is visible
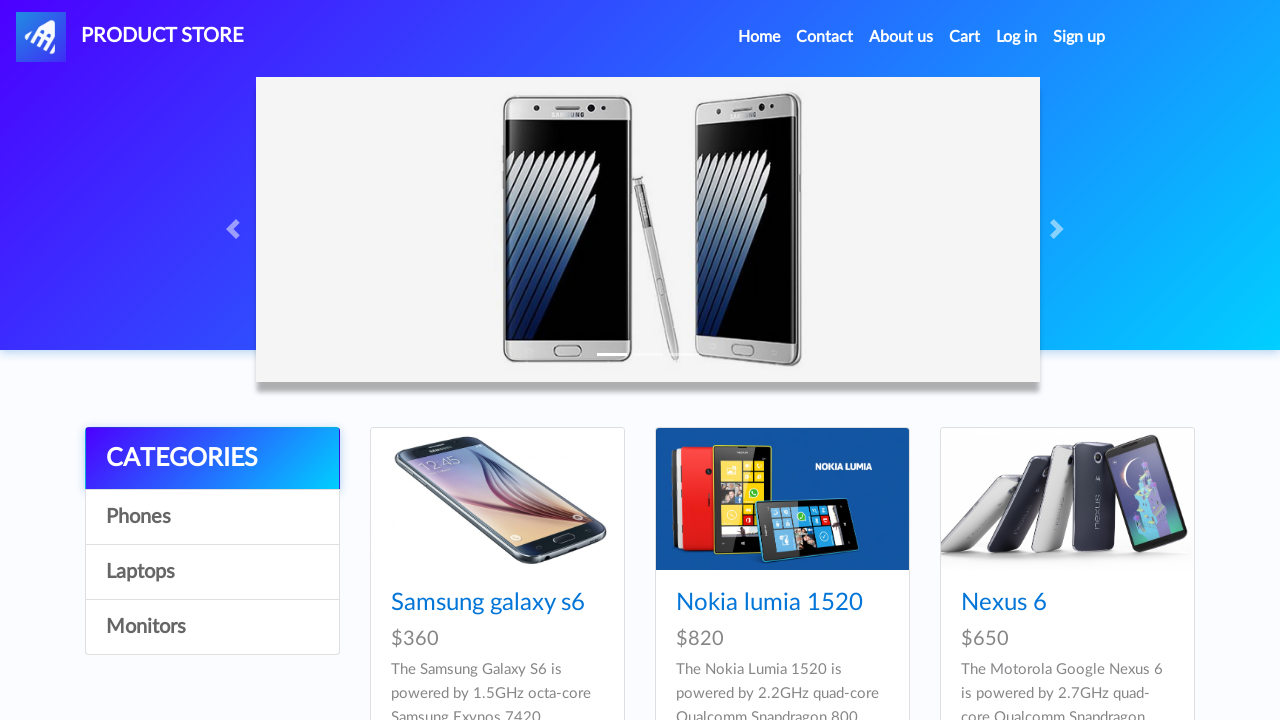

Verified category 0 'CATEGORIES' is enabled
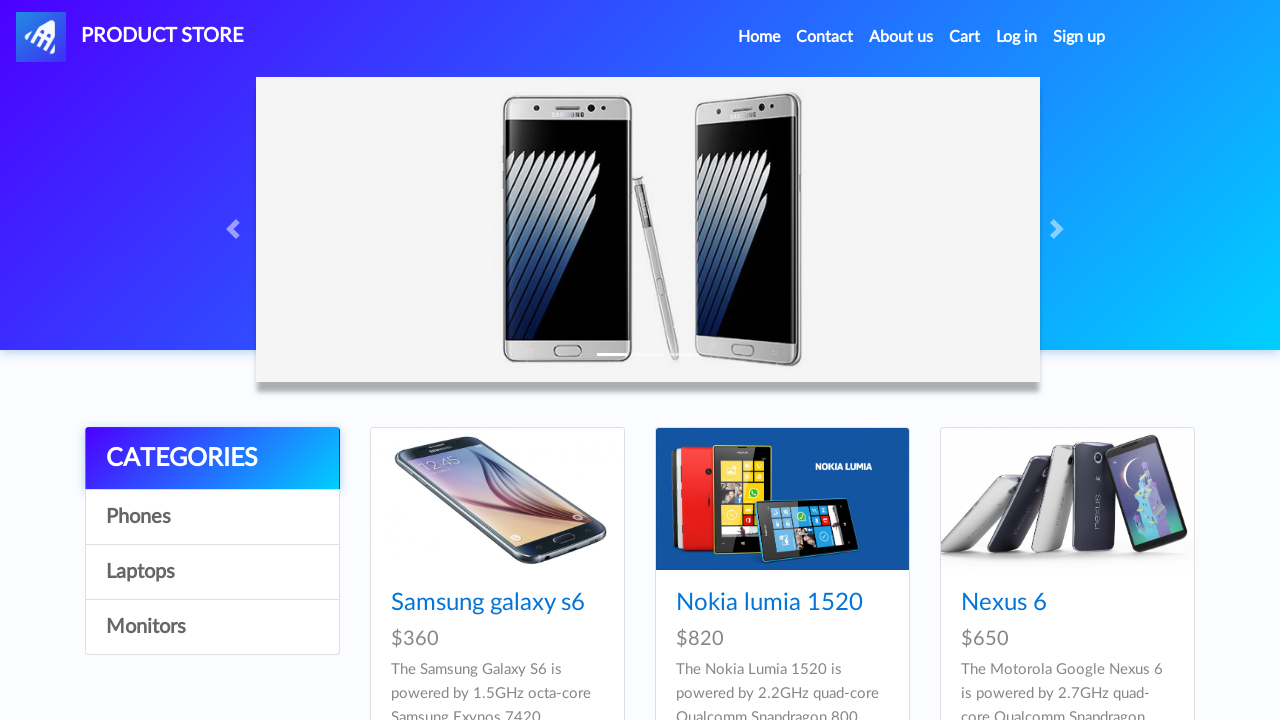

Verified category 0 text matches expected: 'CATEGORIES'
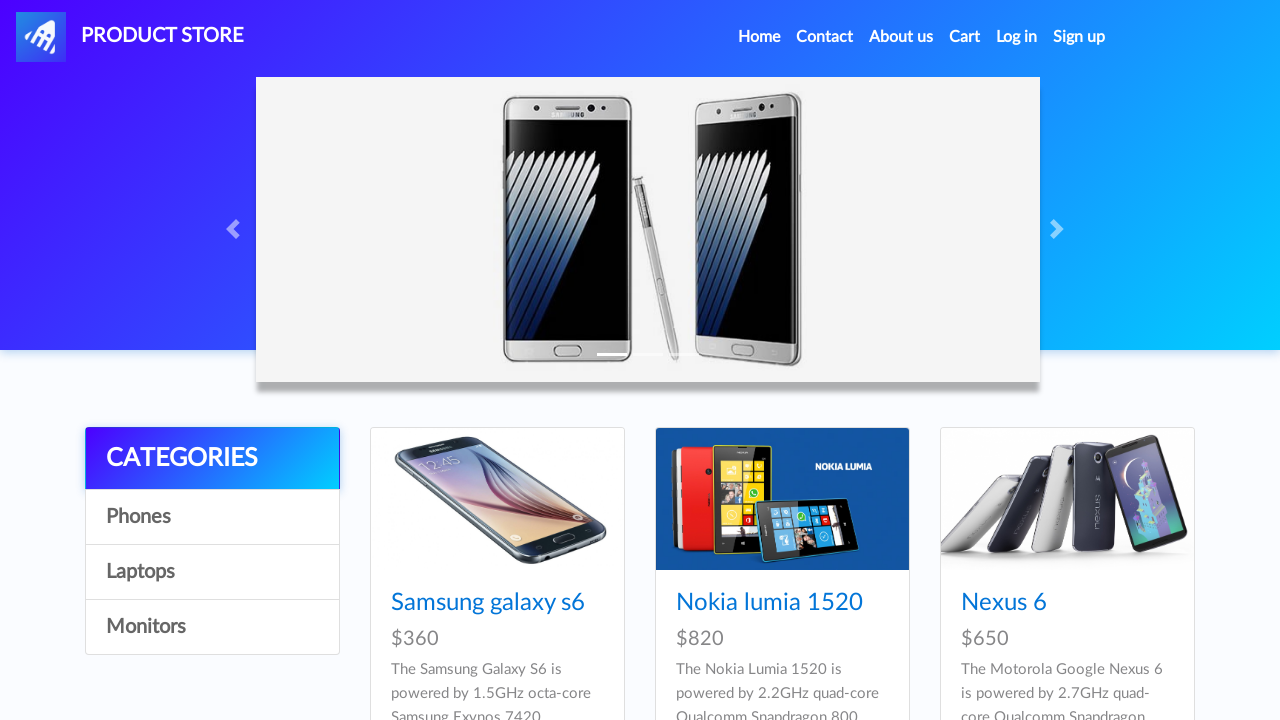

Verified category 1 'Phones' is visible
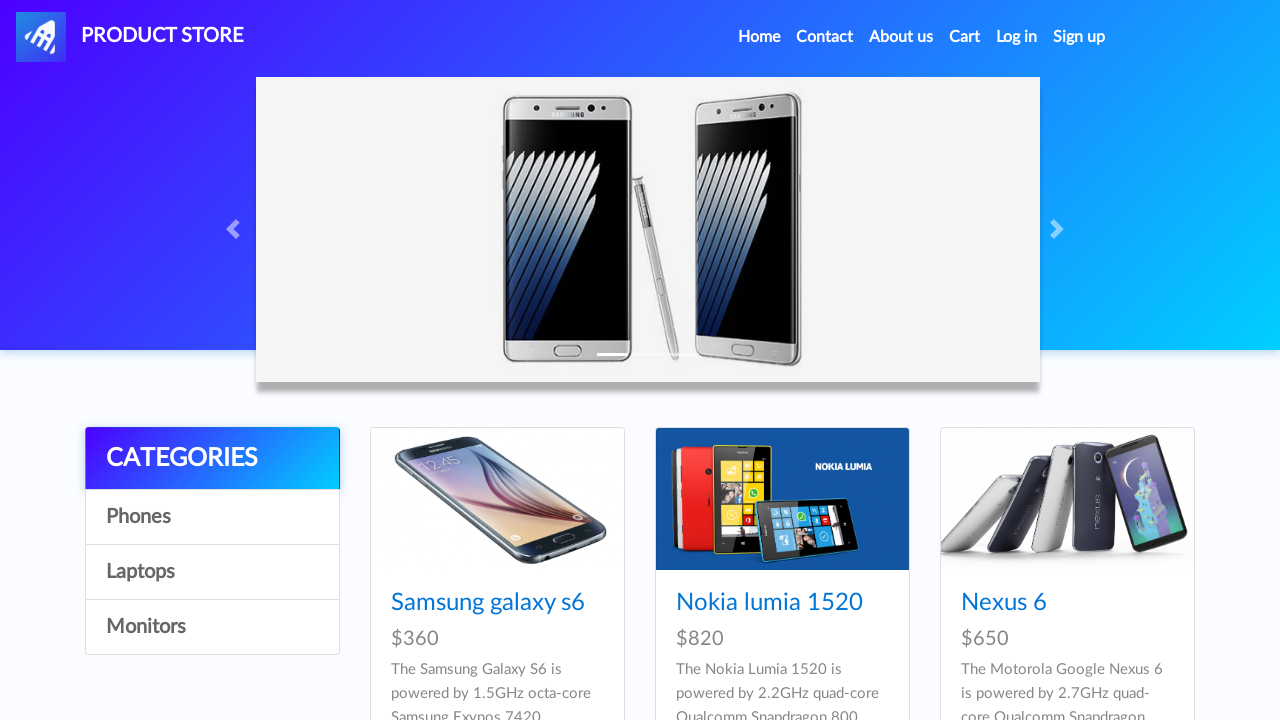

Verified category 1 'Phones' is enabled
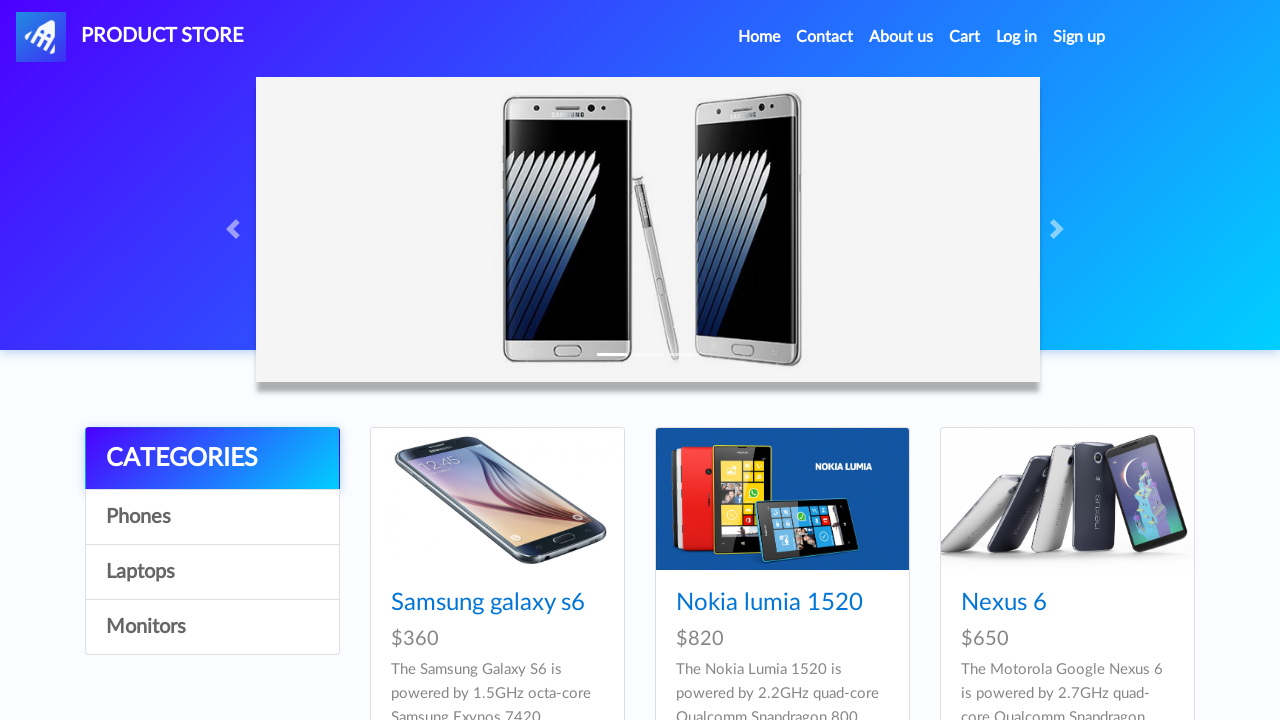

Verified category 1 text matches expected: 'Phones'
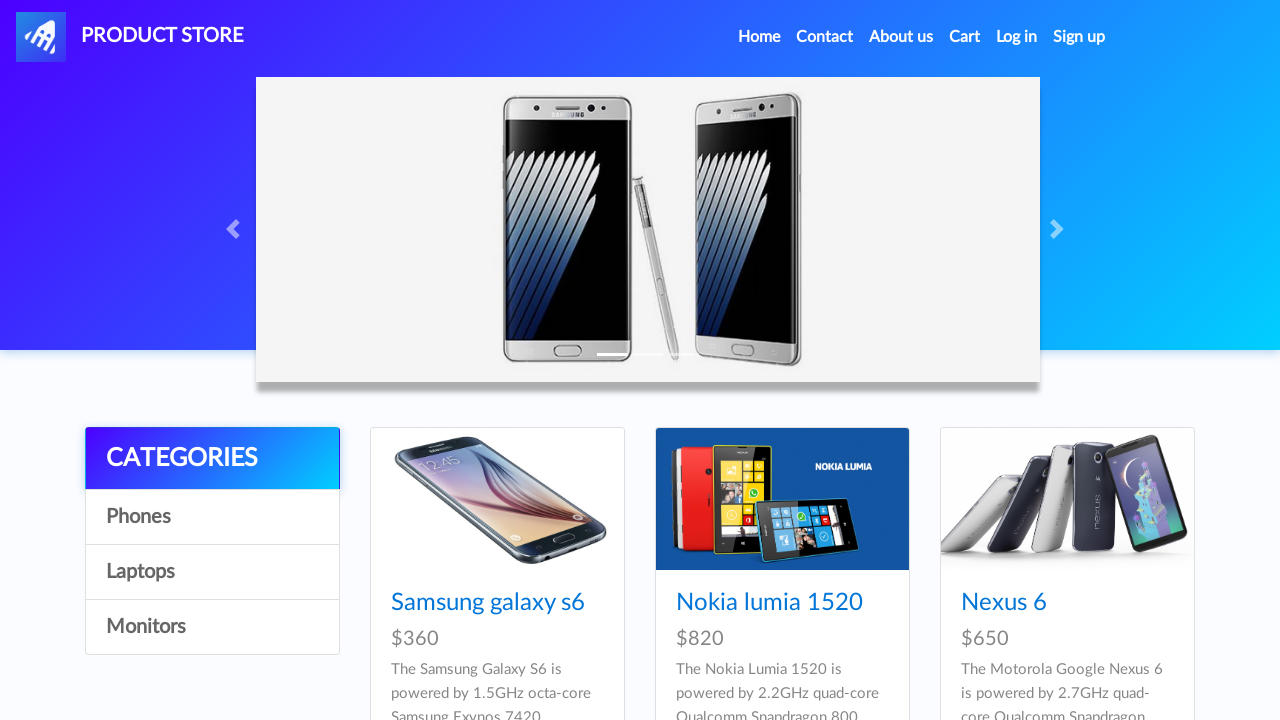

Verified category 2 'Laptops' is visible
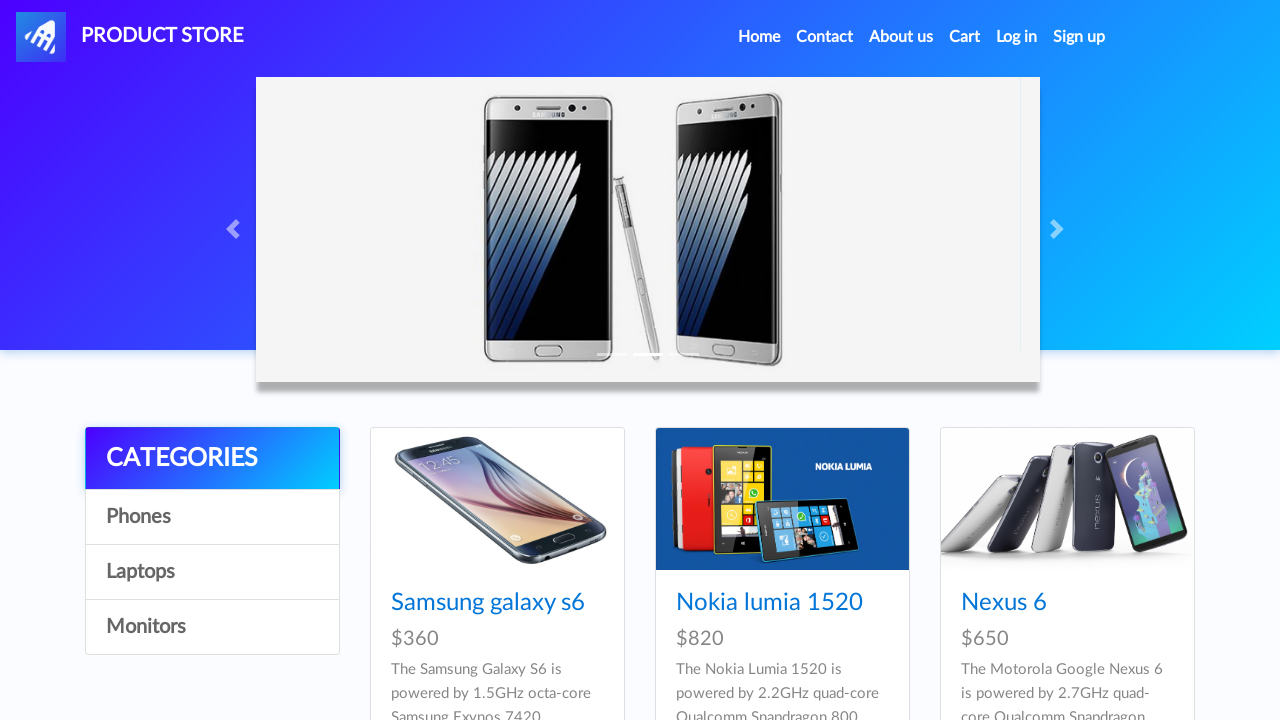

Verified category 2 'Laptops' is enabled
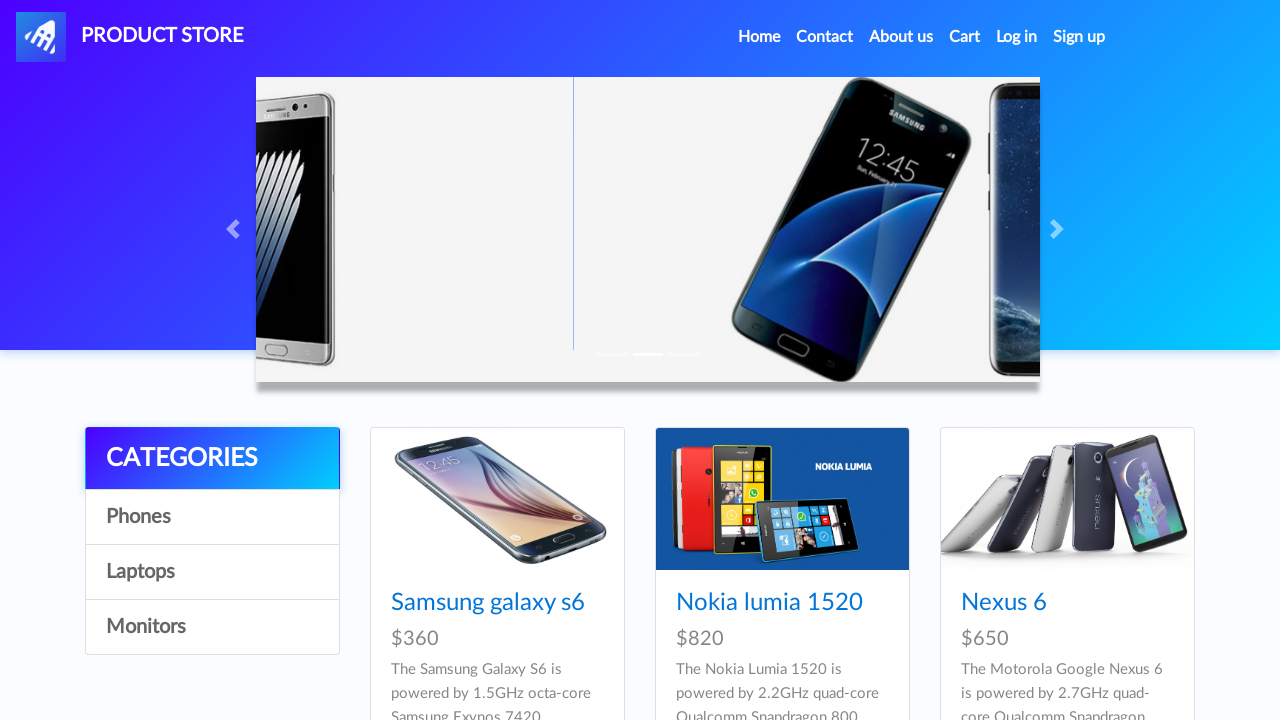

Verified category 2 text matches expected: 'Laptops'
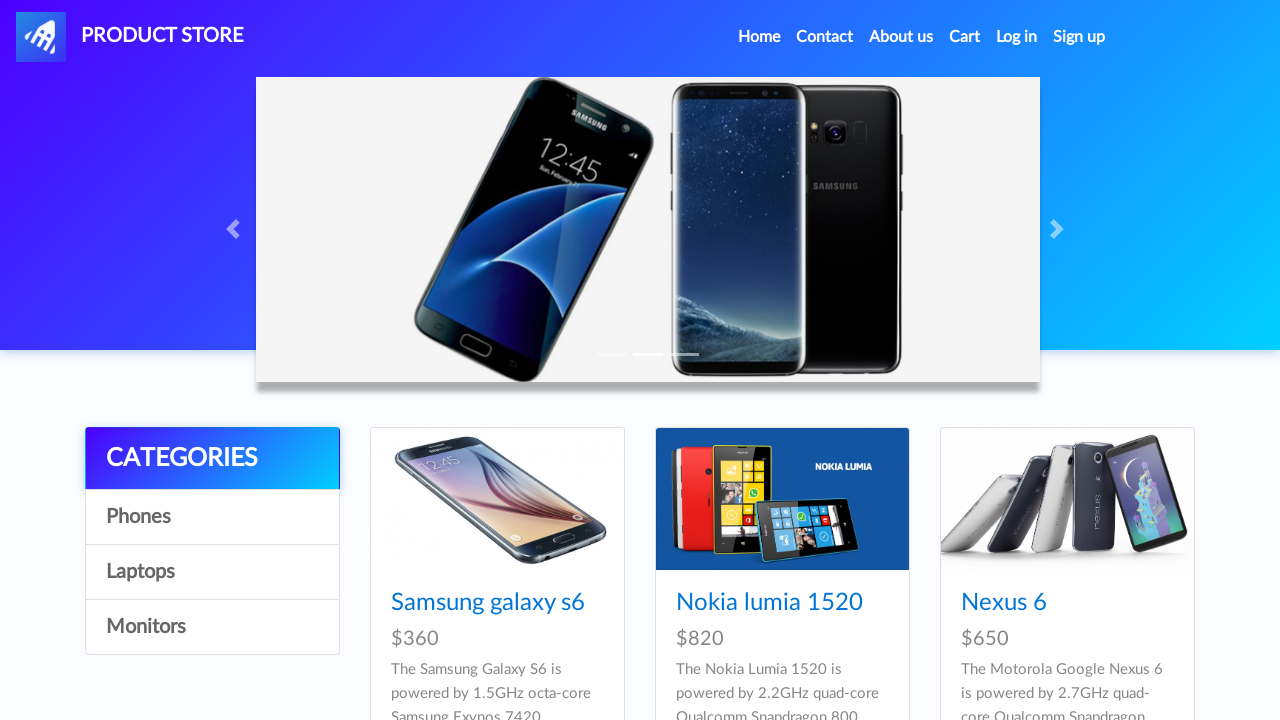

Verified category 3 'Monitors' is visible
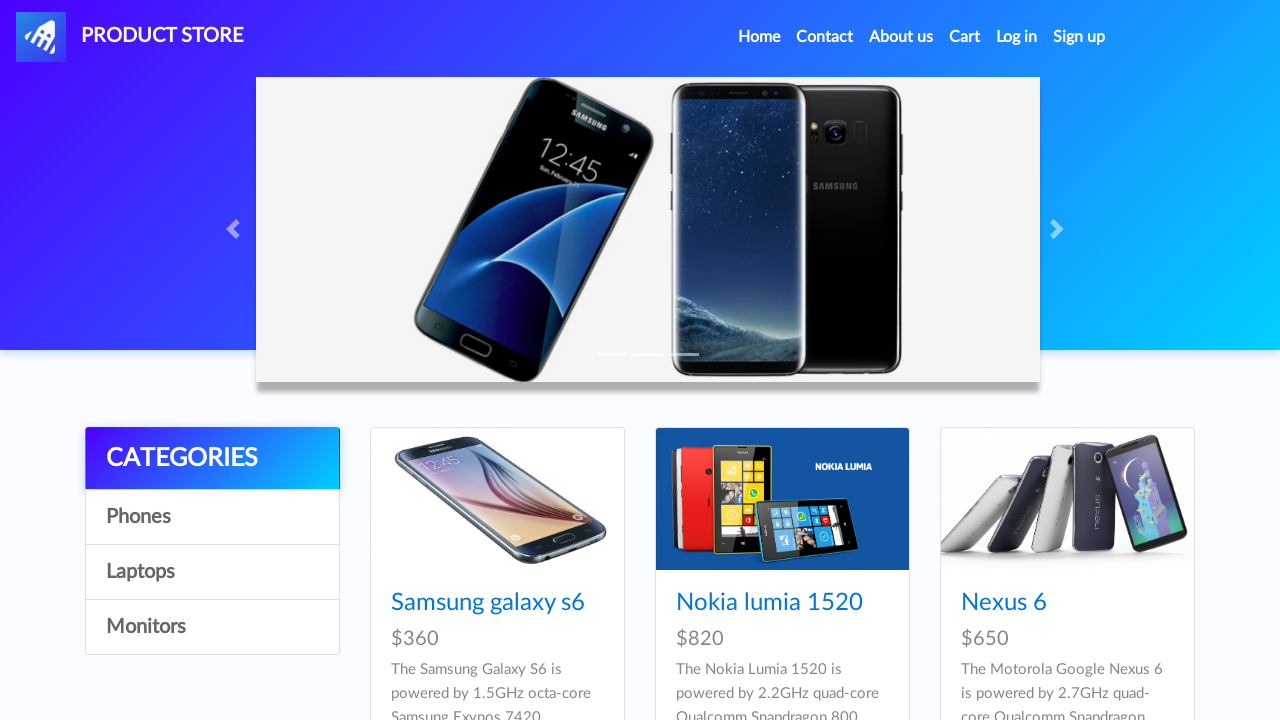

Verified category 3 'Monitors' is enabled
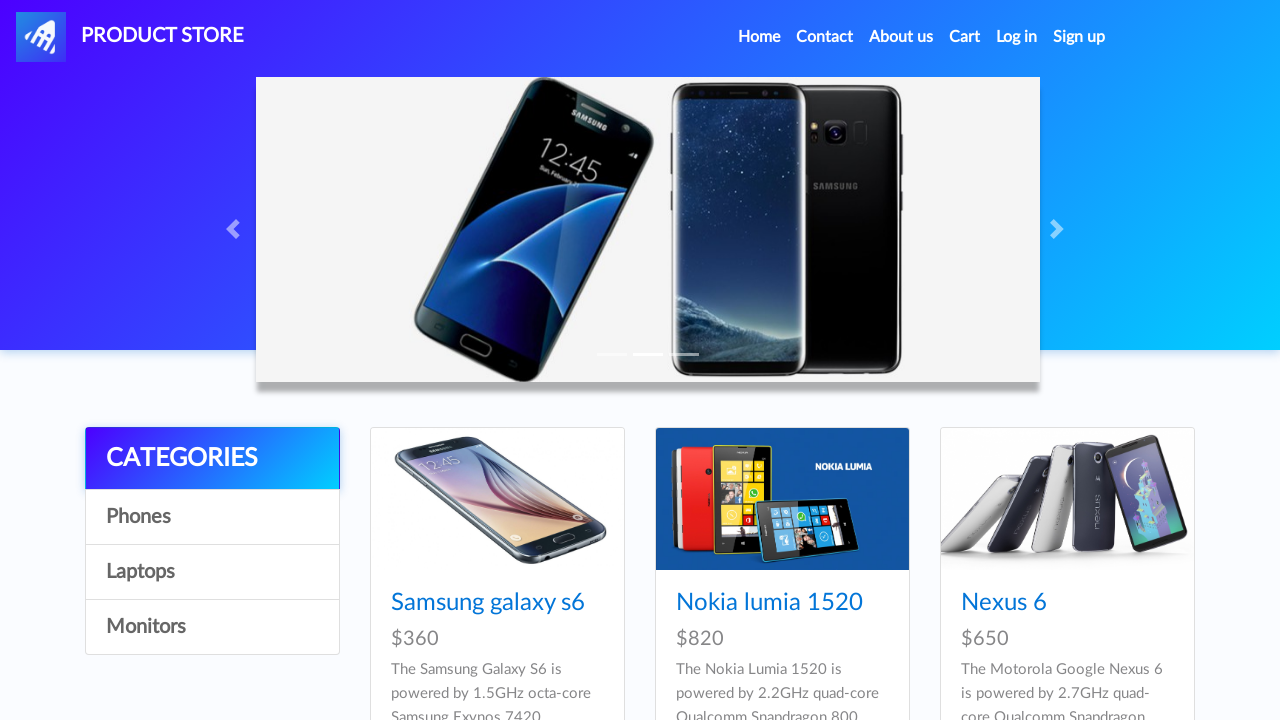

Verified category 3 text matches expected: 'Monitors'
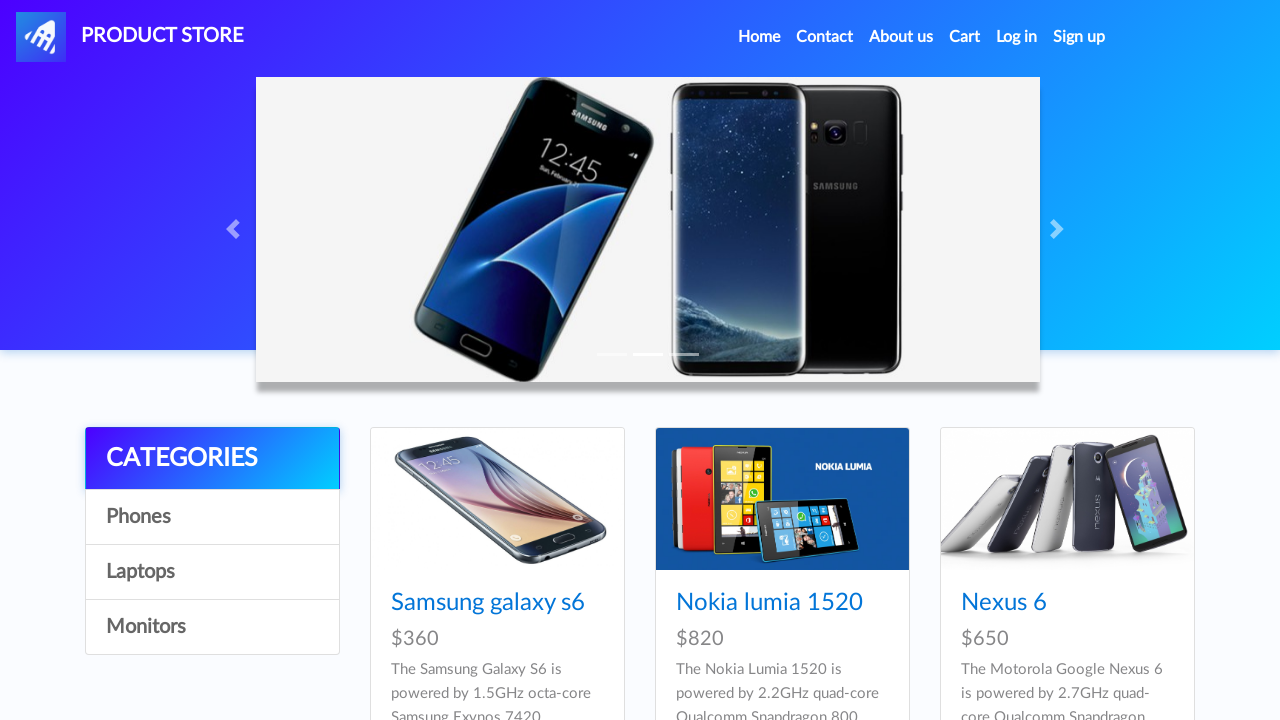

Clicked Phones category at (212, 517) on .list-group > a:nth-child(2)
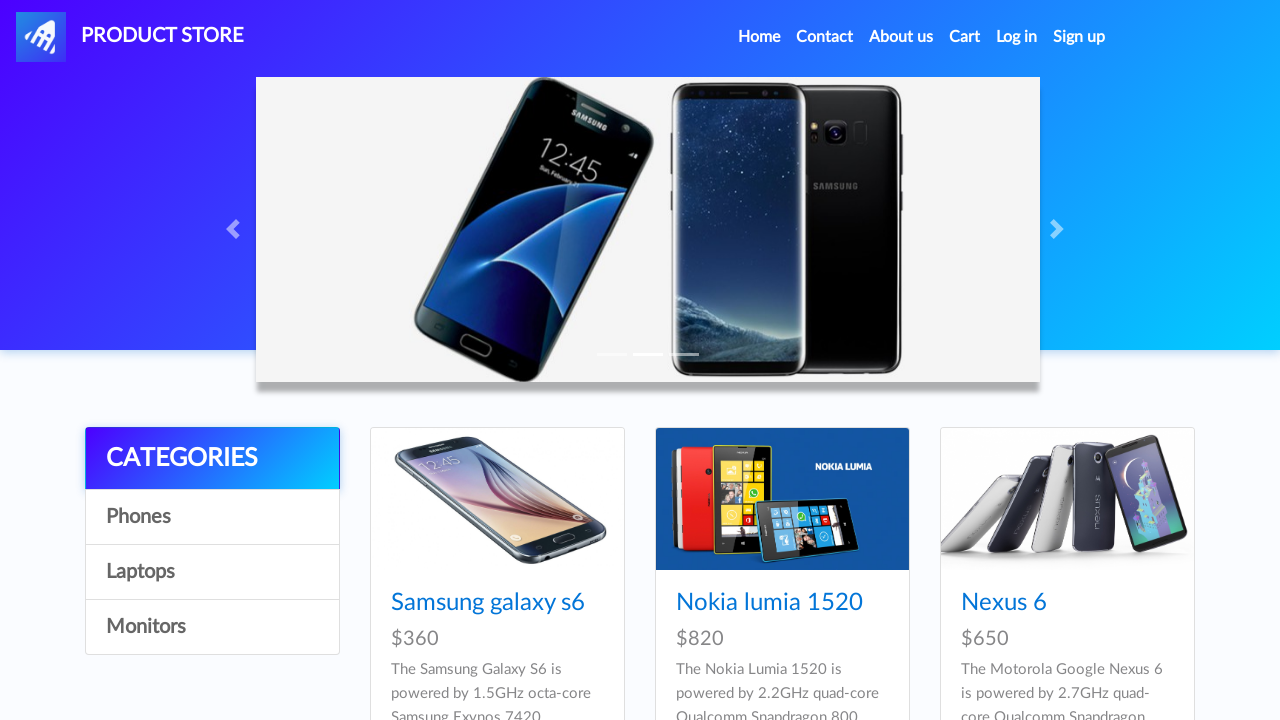

Waited 500ms after clicking Phones
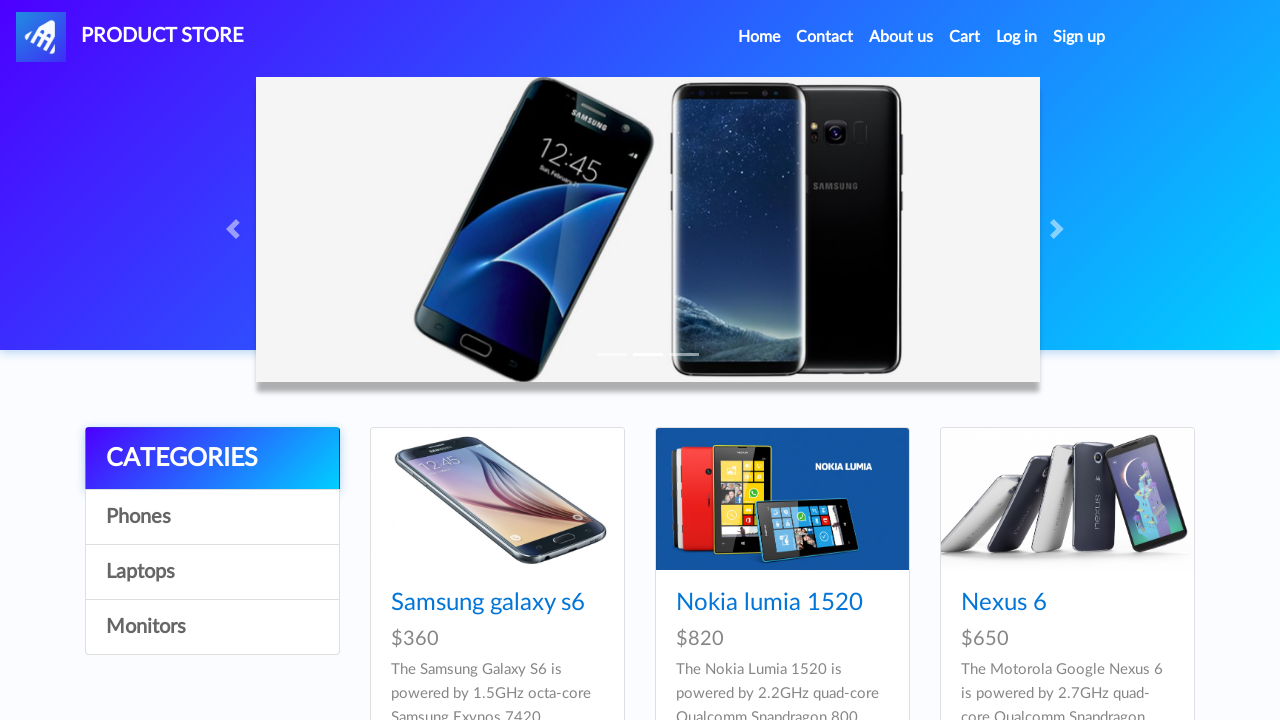

Clicked Laptops category at (212, 572) on .list-group > a:nth-child(3)
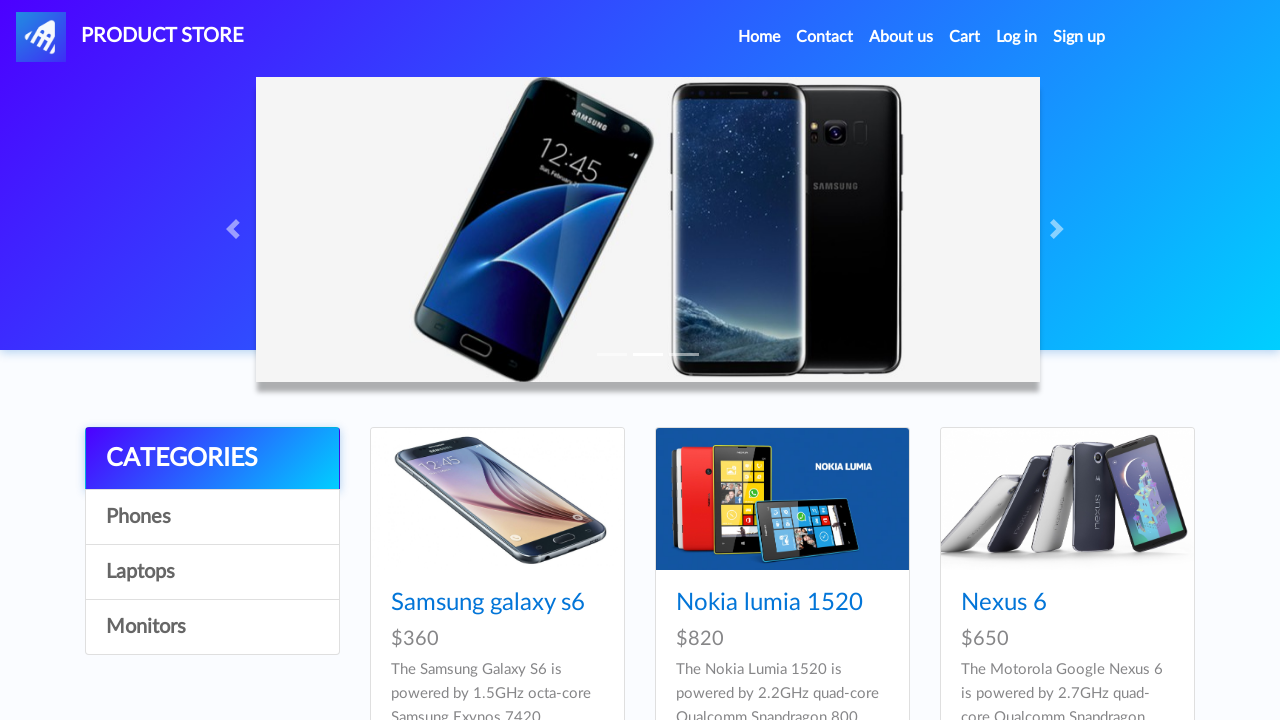

Waited 500ms after clicking Laptops
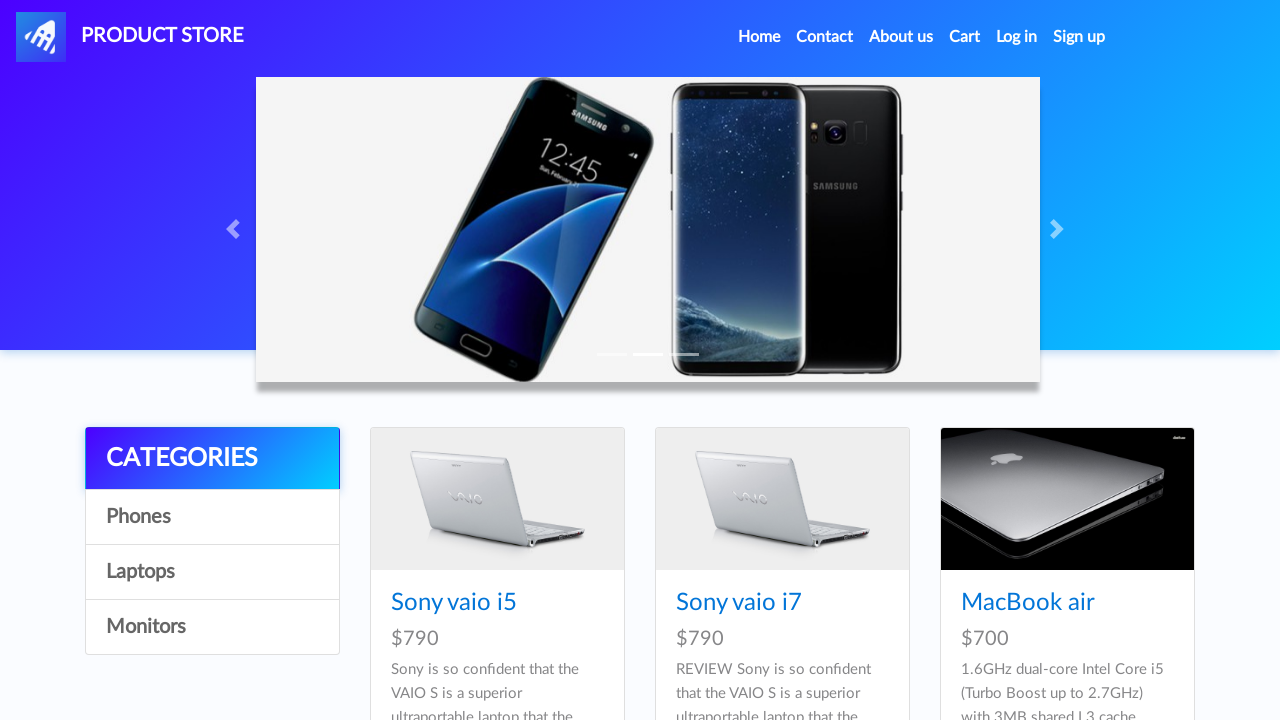

Clicked Monitors category at (212, 627) on .list-group > a:nth-child(4)
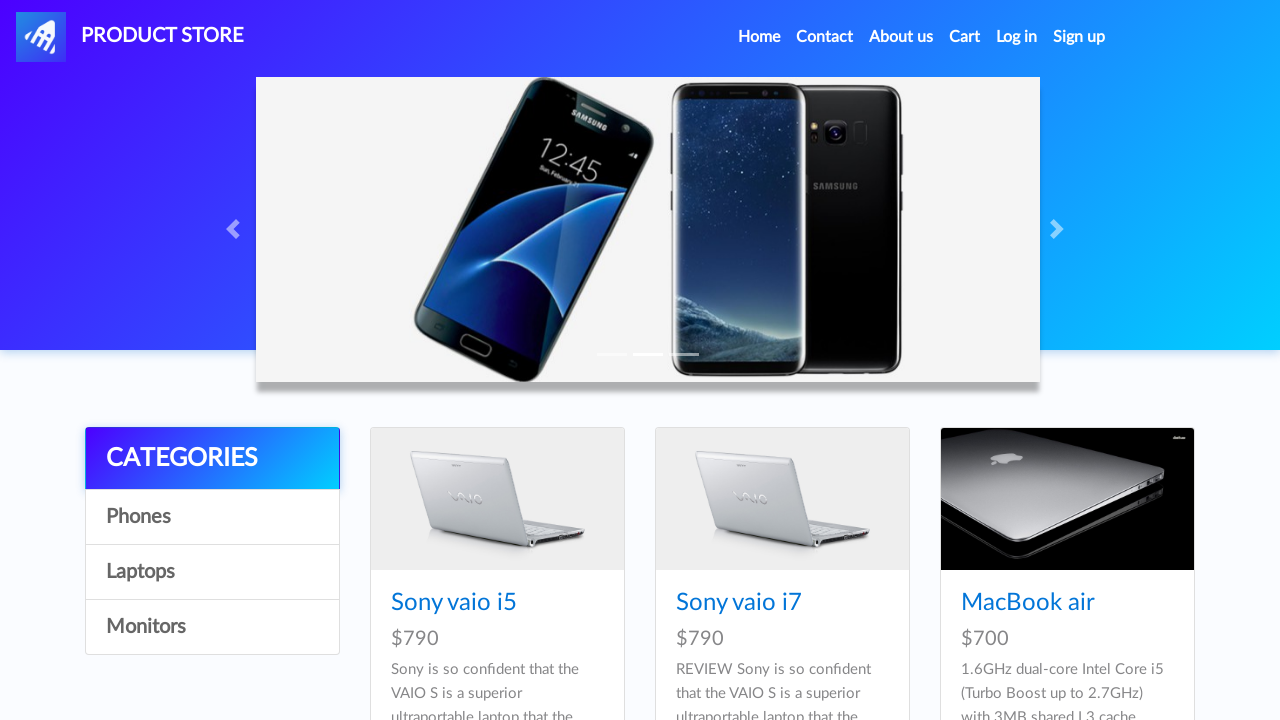

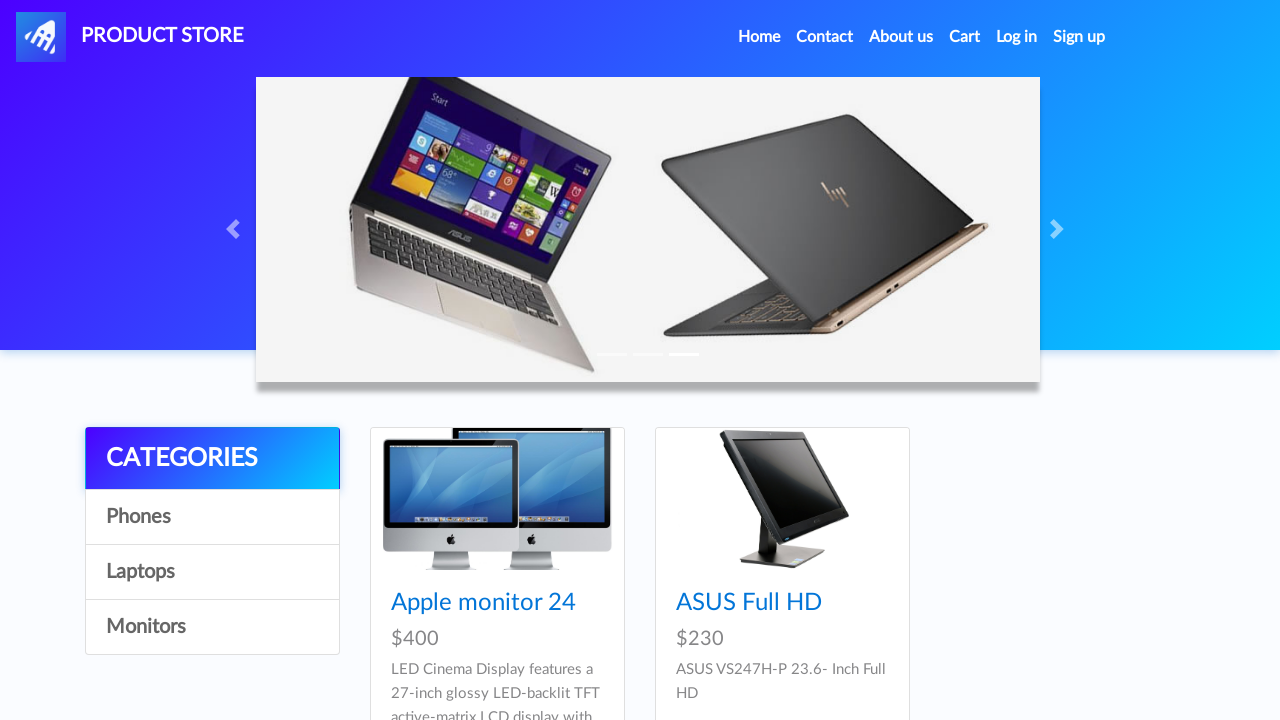